Tests keyboard events by filling a form with name, email, and address, then copying the current address to the permanent address field using keyboard shortcuts

Starting URL: https://demoqa.com/text-box

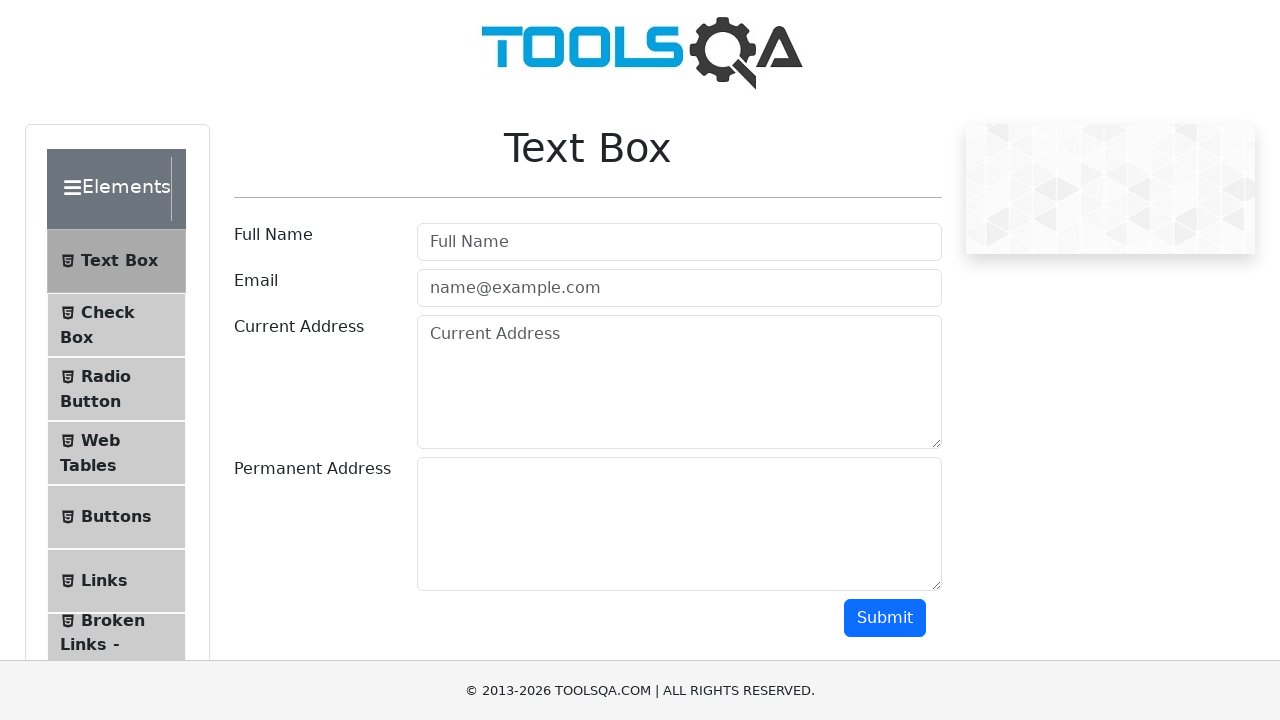

Filled full name field with 'Mr.Peter Haynes' on #userName
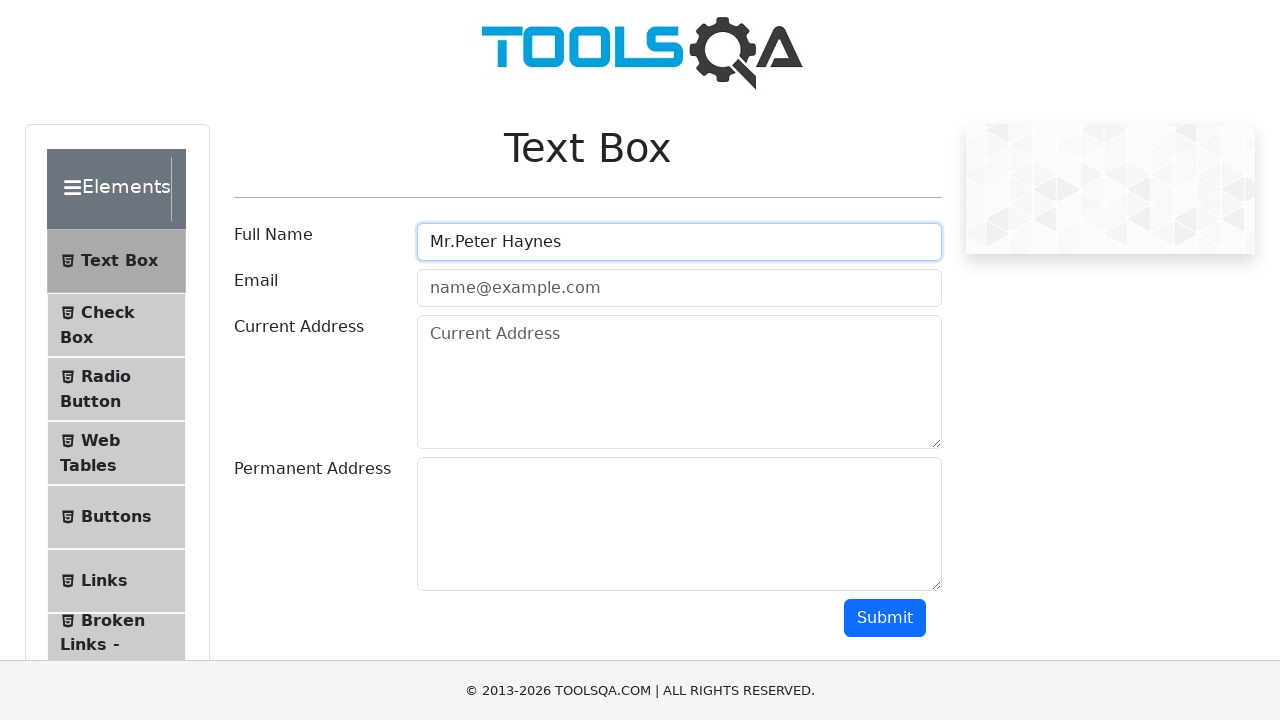

Filled email field with 'PeterHaynes@toolsqa.com' on #userEmail
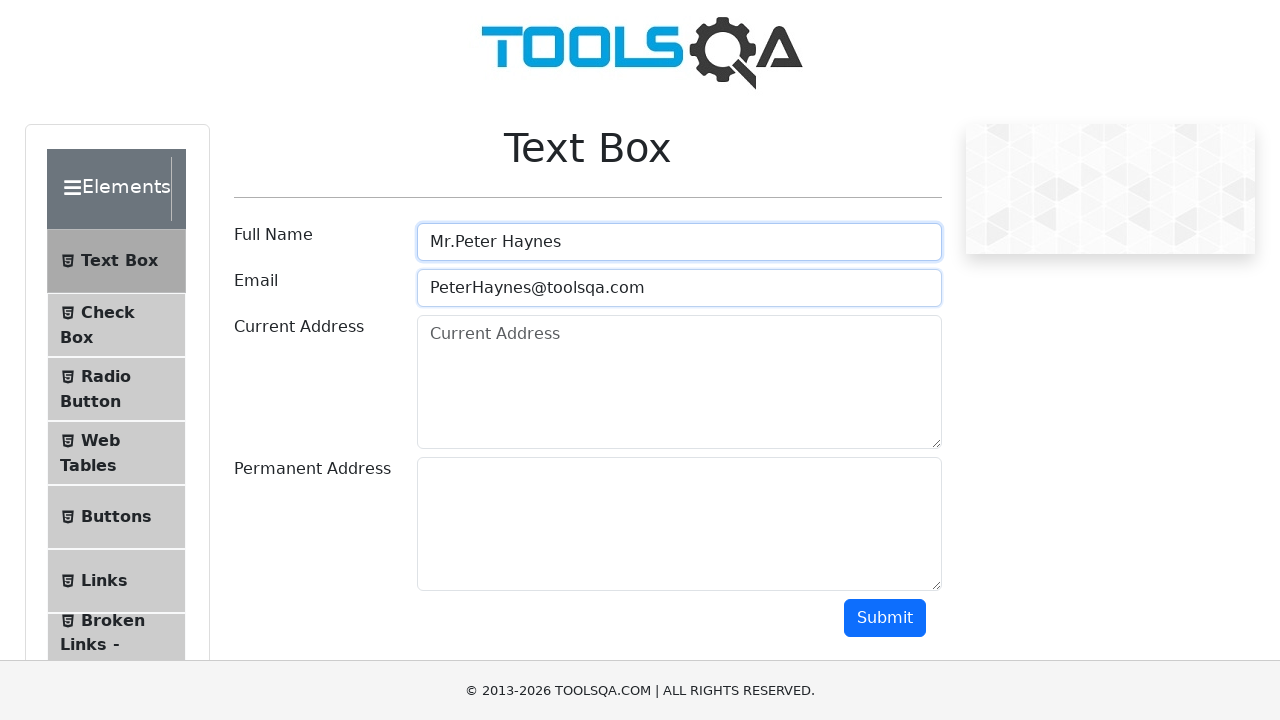

Filled current address field with '43 School Lane London EC71 9GO' on #currentAddress
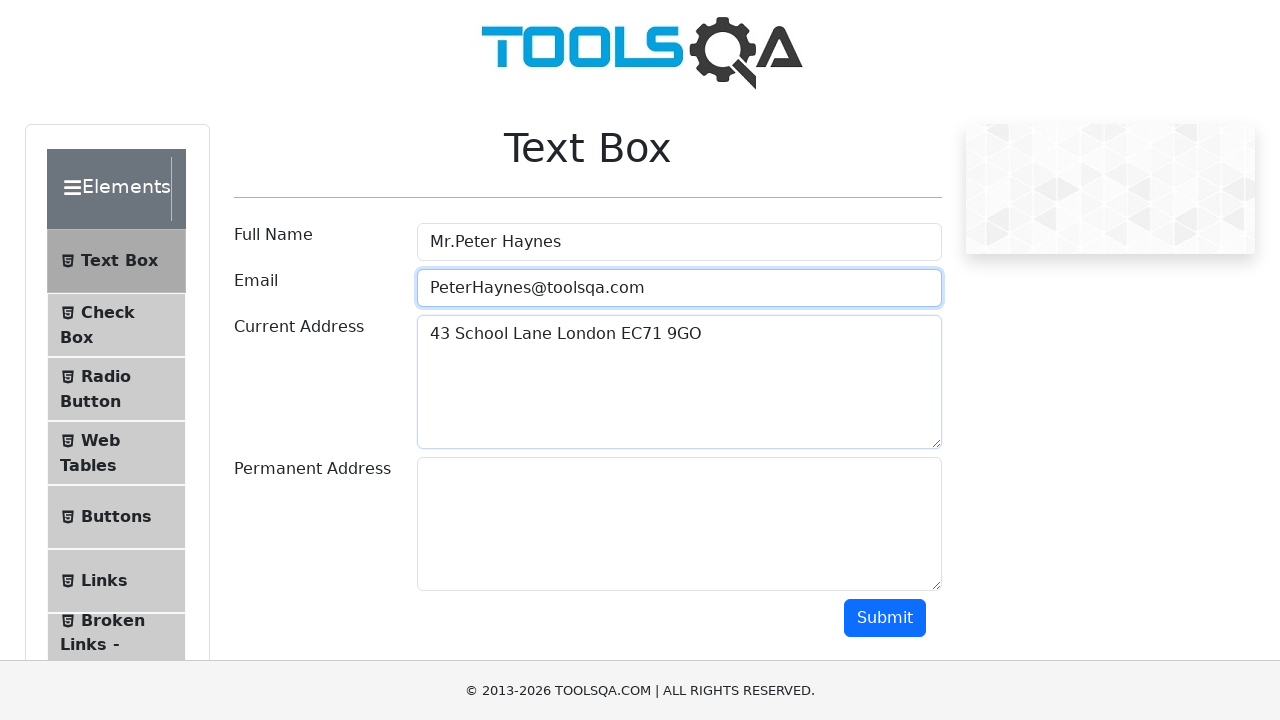

Clicked on current address field to focus it at (679, 382) on #currentAddress
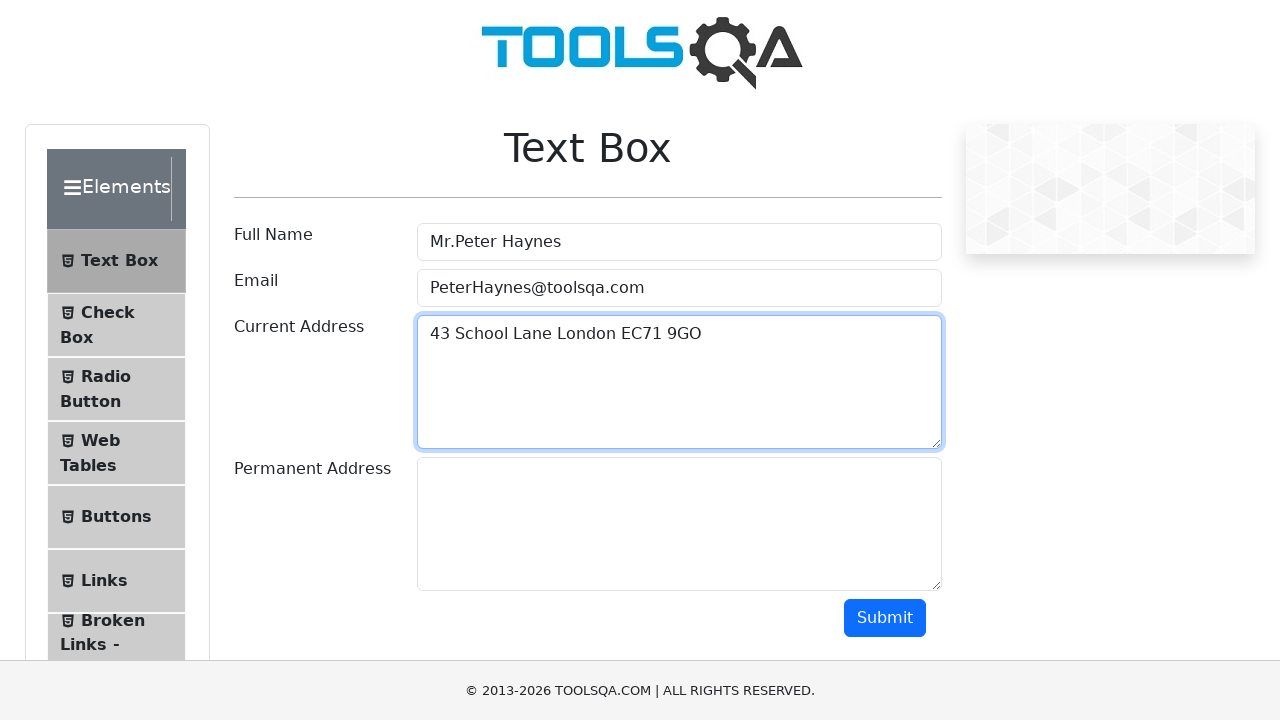

Selected all text in current address field using Ctrl+A
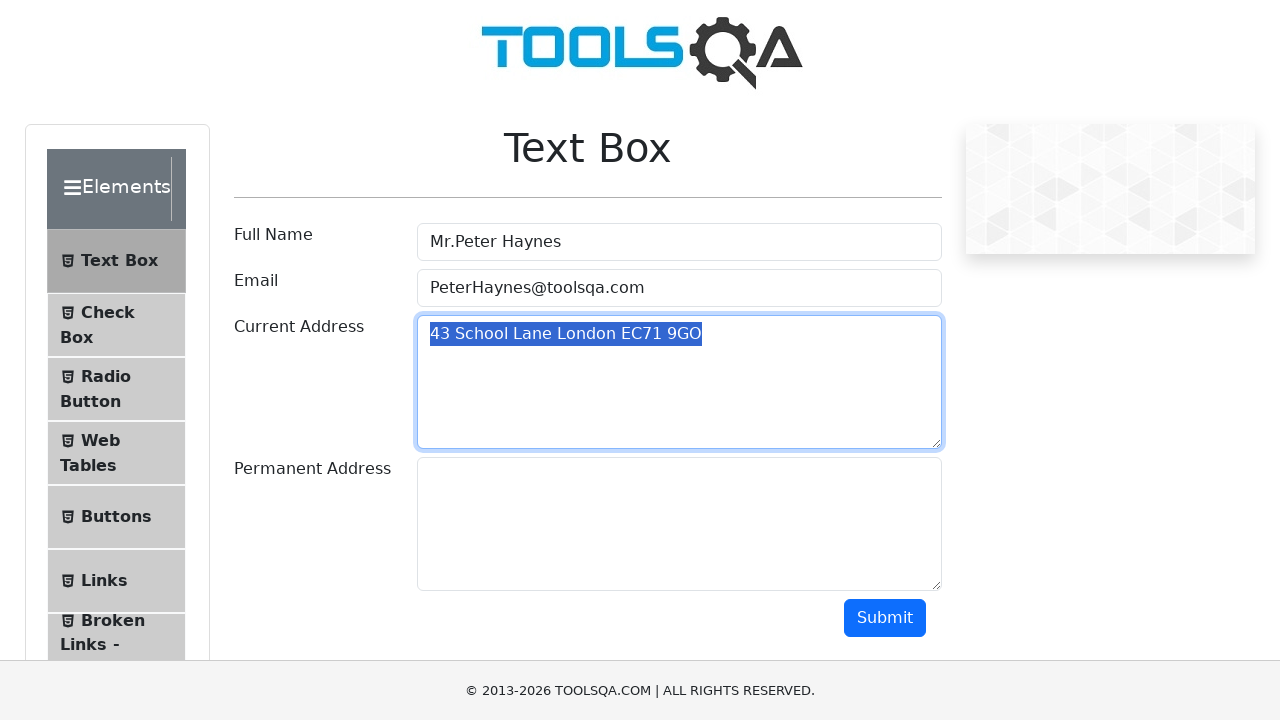

Copied current address to clipboard using Ctrl+C
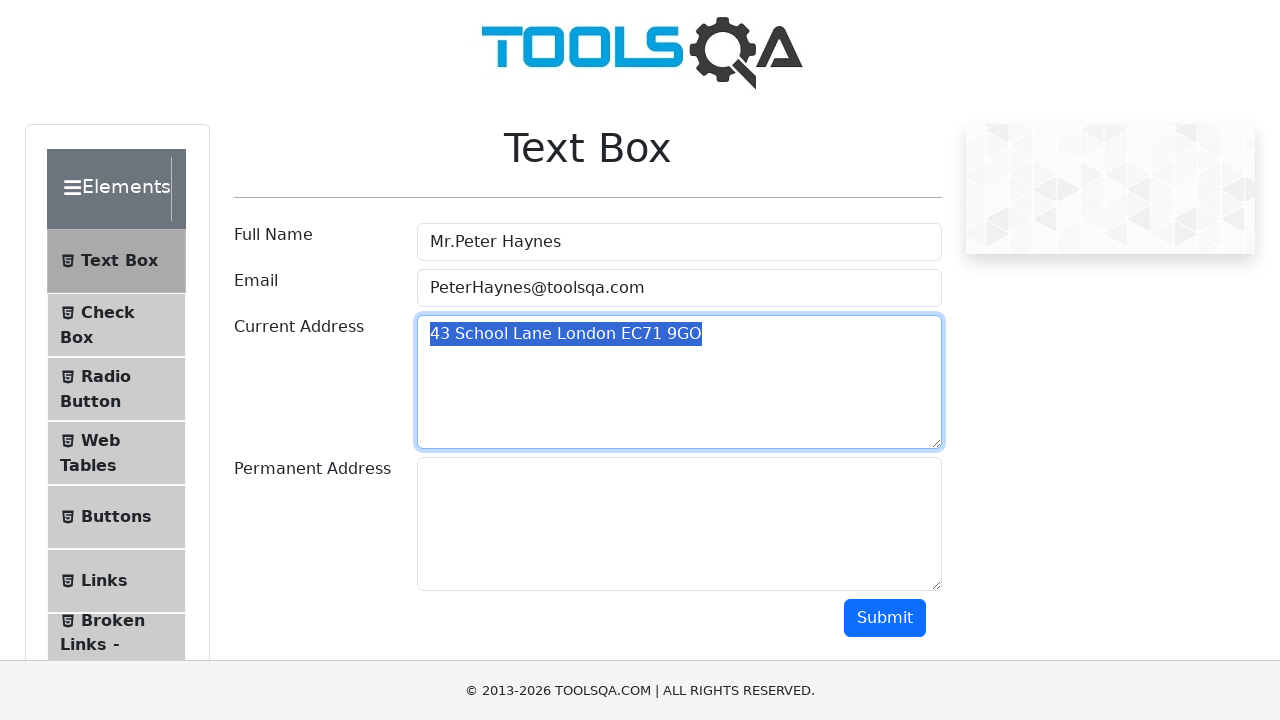

Pressed Tab to move focus to permanent address field
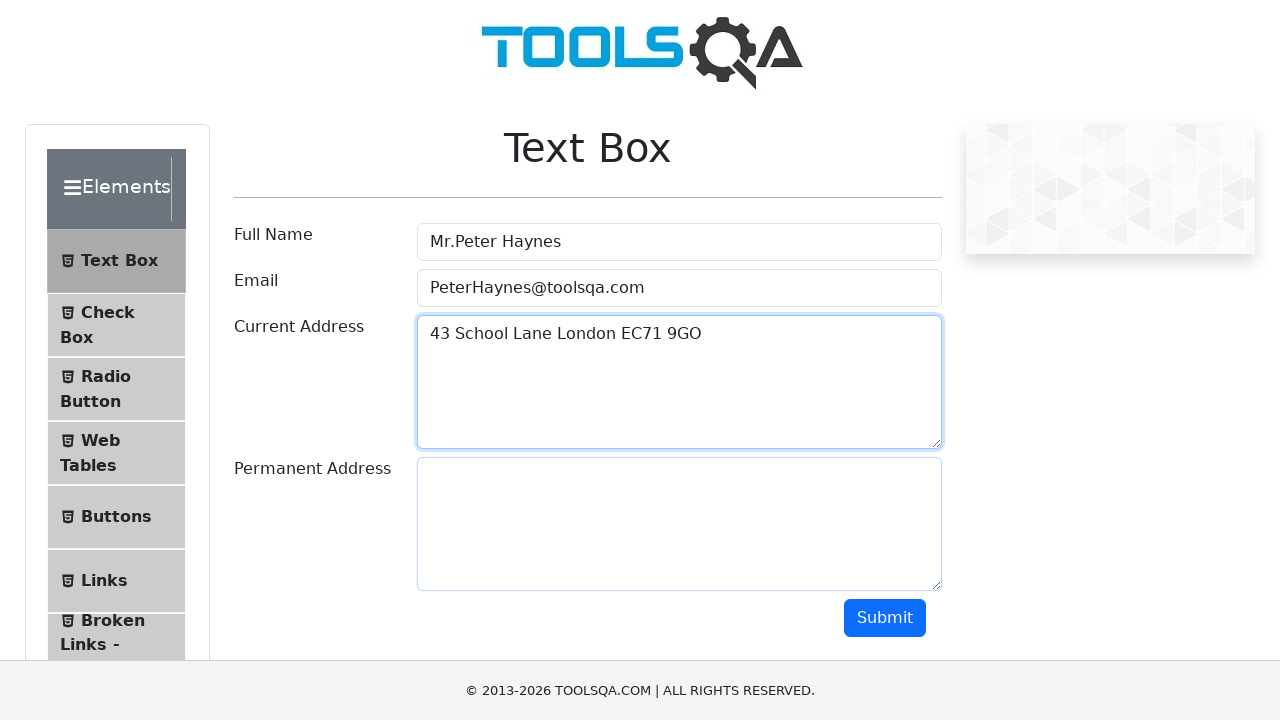

Pasted copied address to permanent address field using Ctrl+V
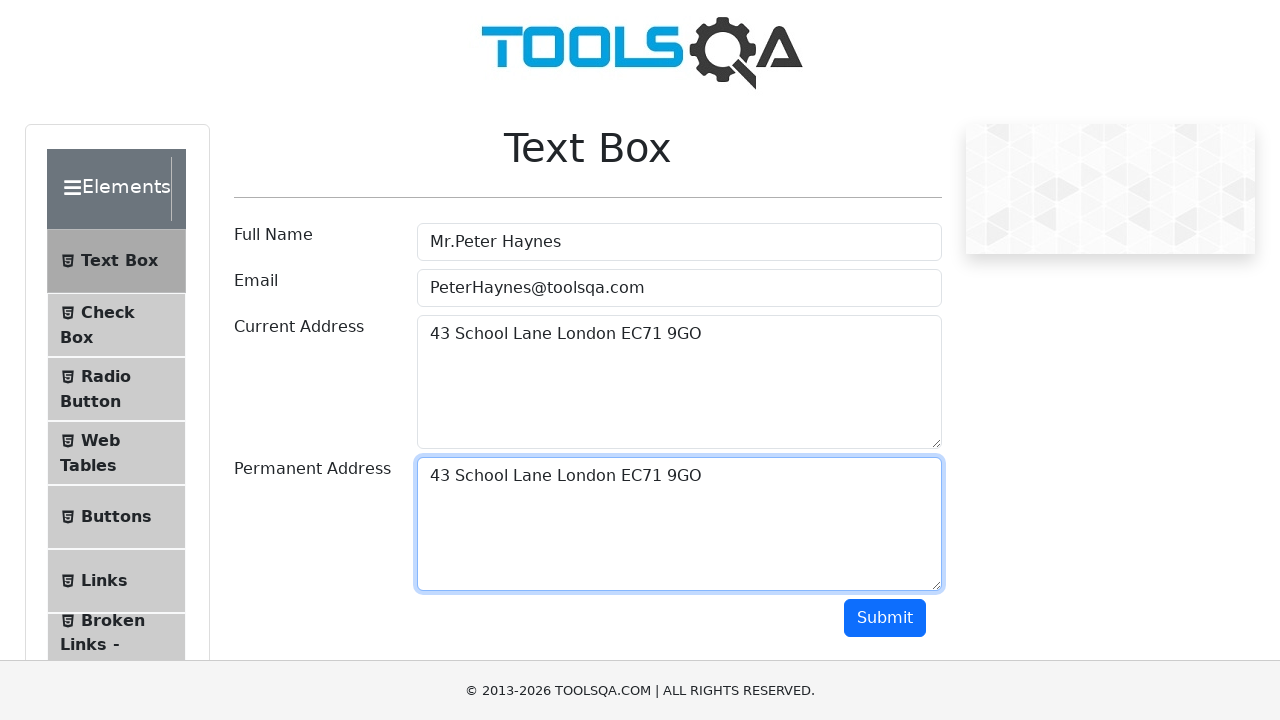

Retrieved current address value for verification
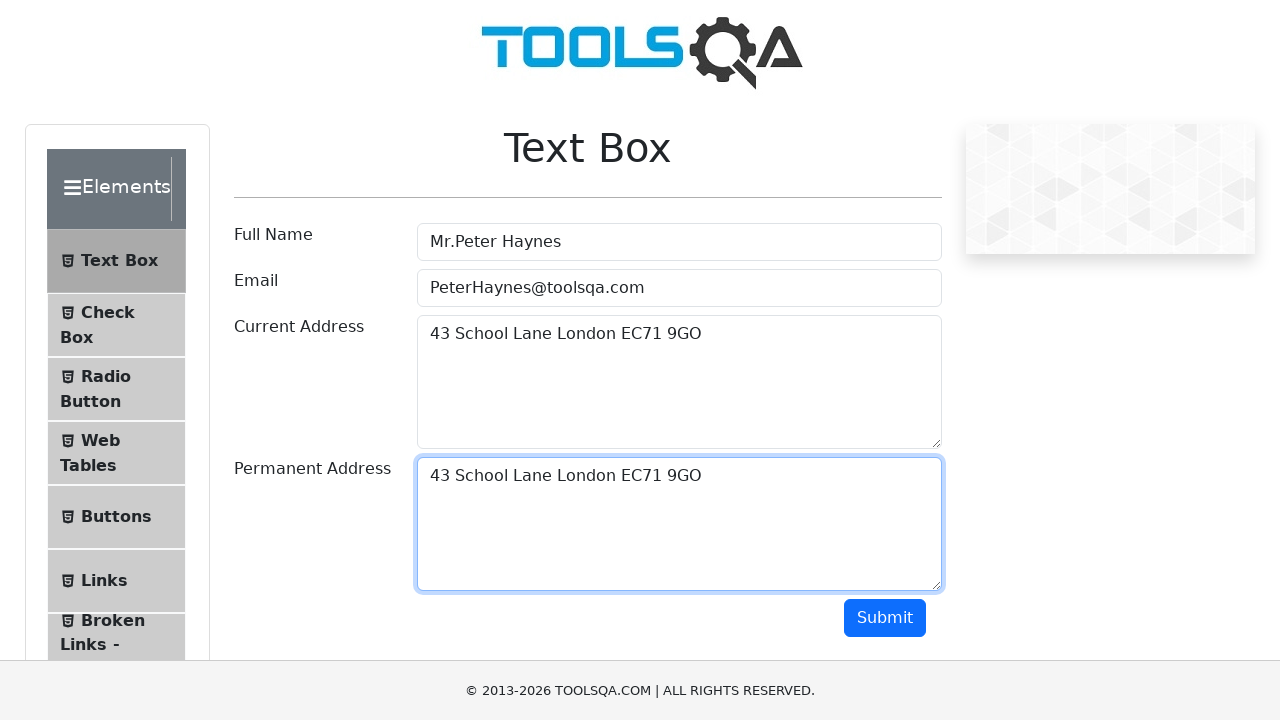

Retrieved permanent address value for verification
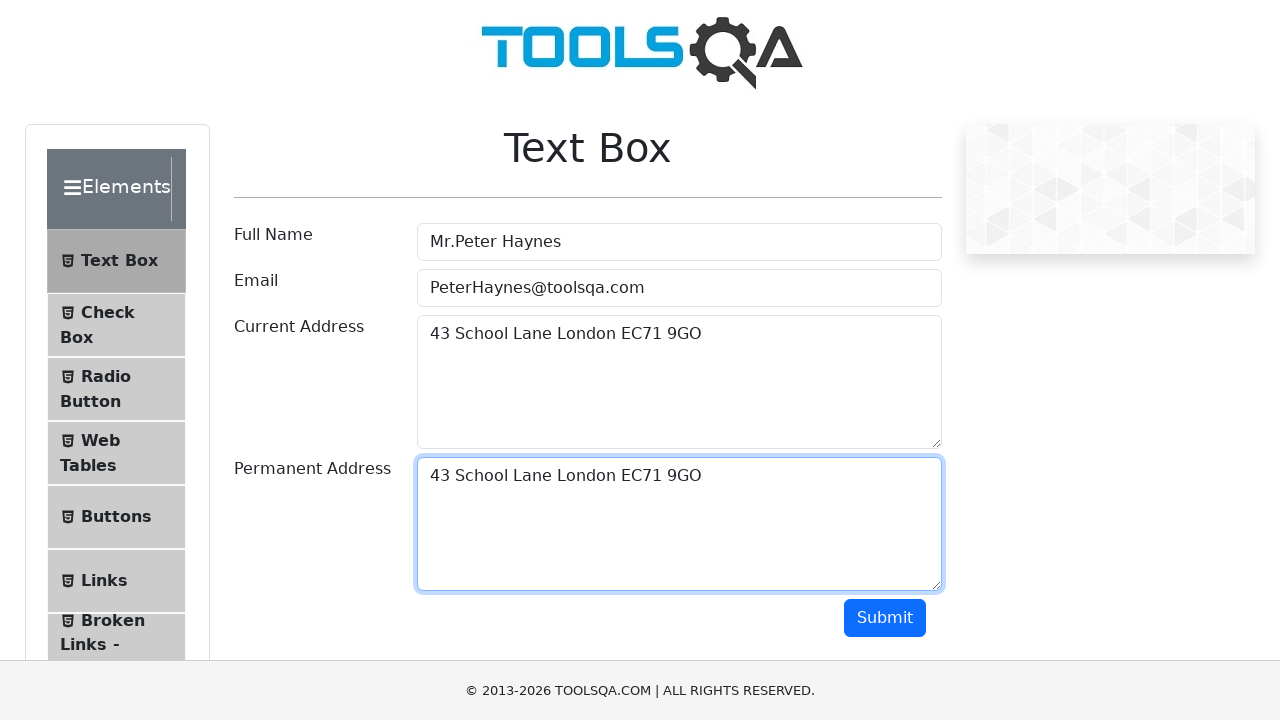

Verified that current and permanent addresses match
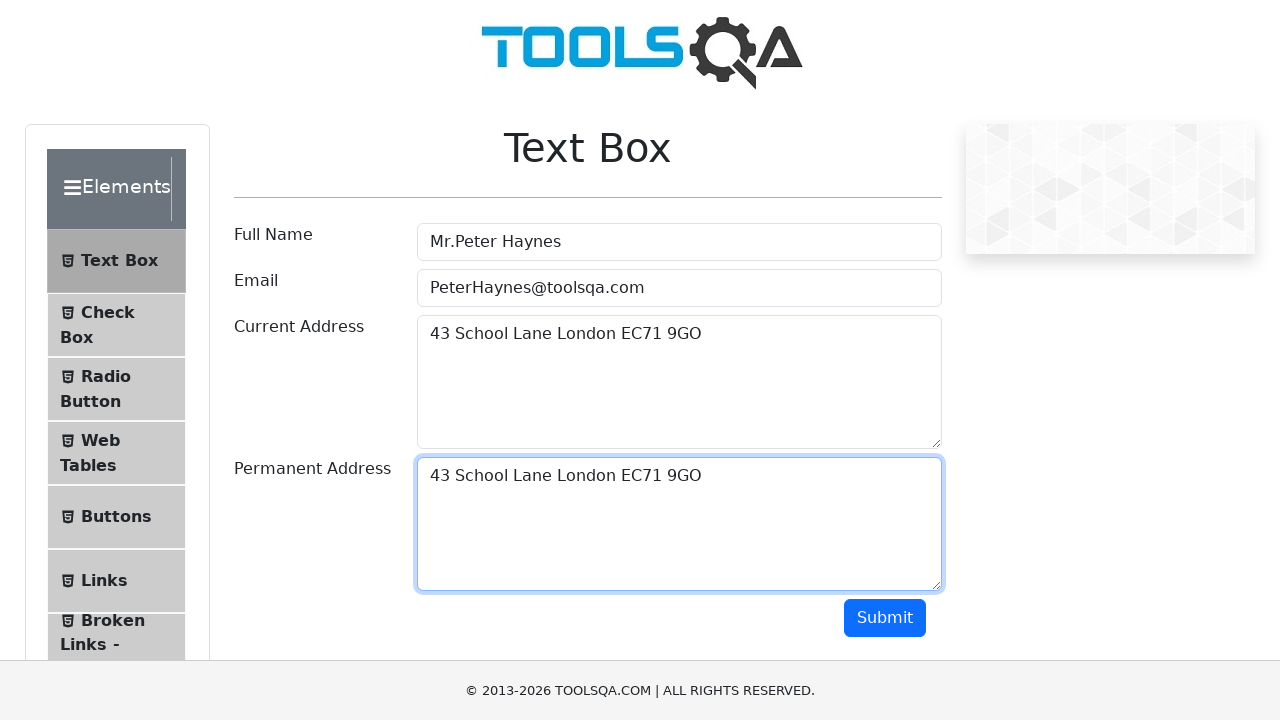

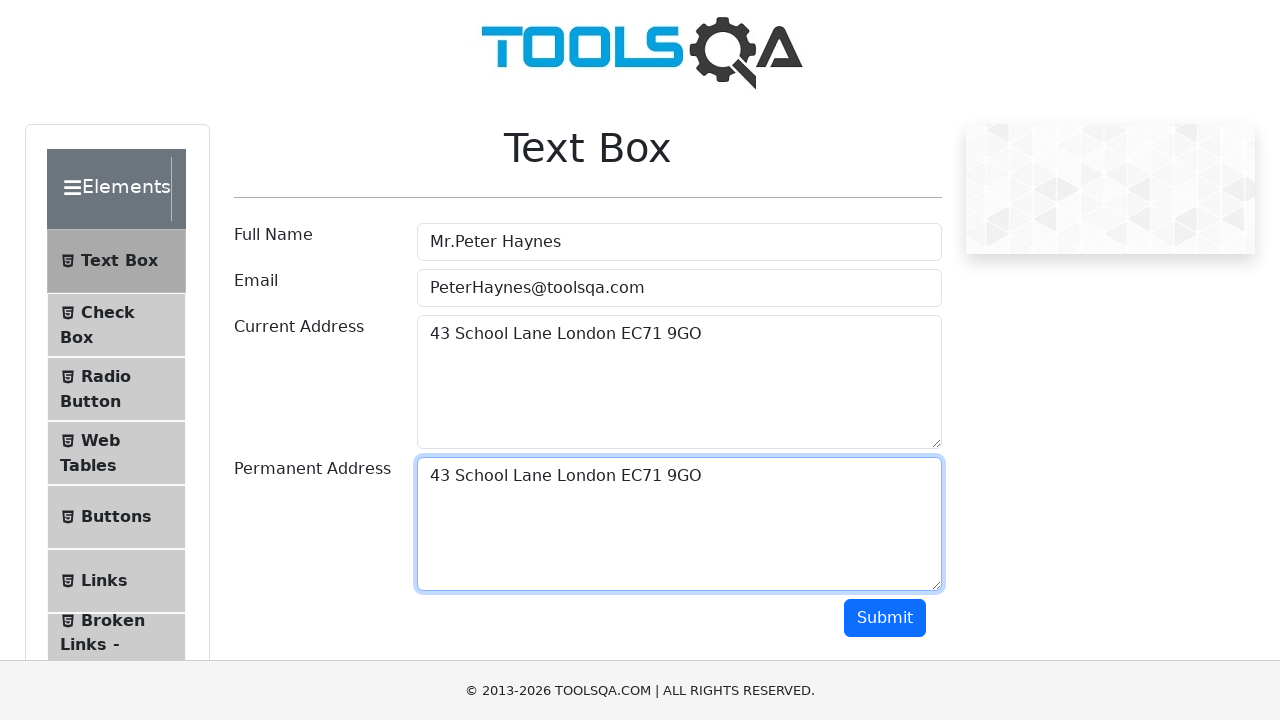